Tests the "Uncheck All" button functionality by first checking all checkboxes, then clicking uncheck all and verifying all checkboxes are unchecked

Starting URL: https://moatazeldebsy.github.io/test-automation-practices/#/checkboxes

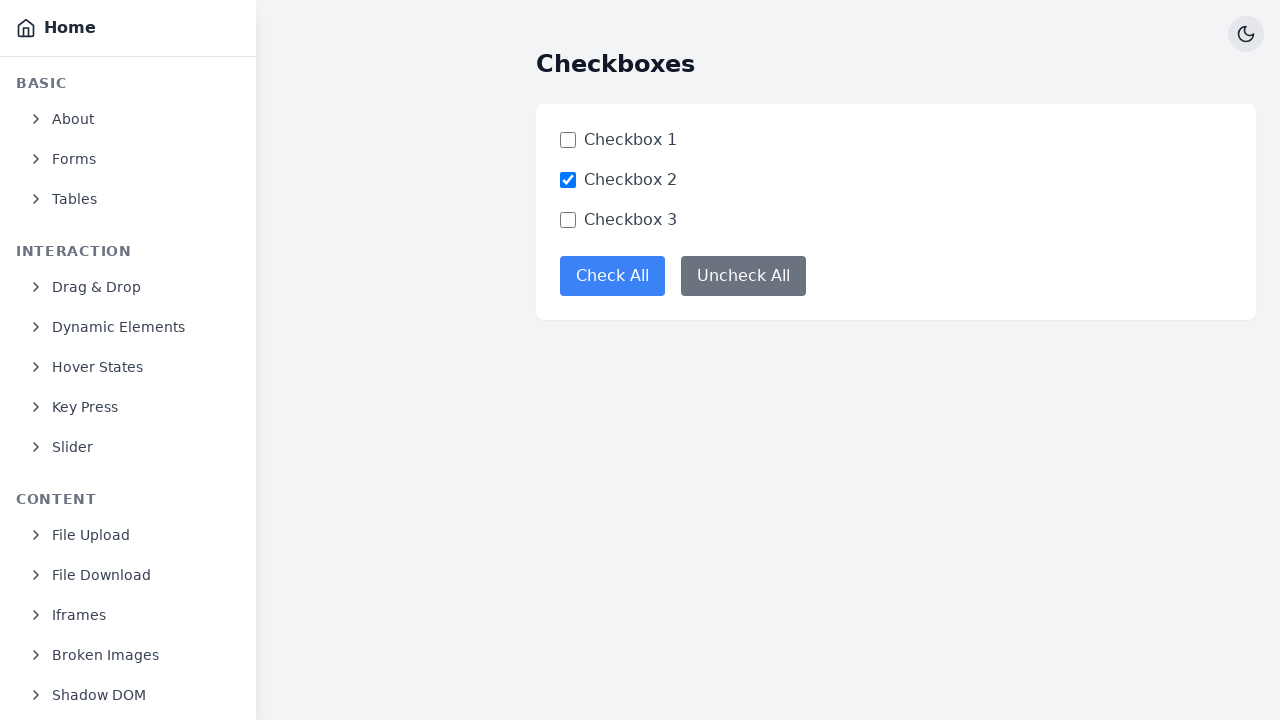

Clicked Check All button to check all checkboxes at (612, 276) on button[data-test=check-all-button]
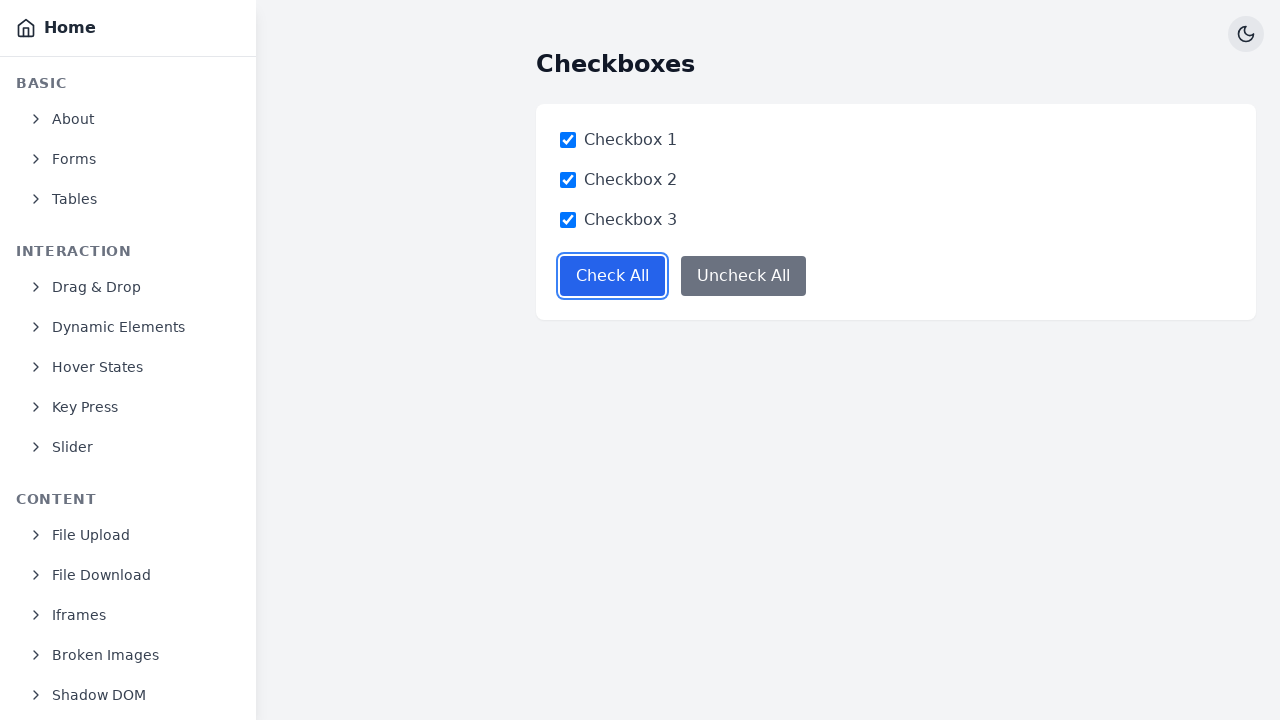

Clicked Uncheck All button to uncheck all checkboxes at (744, 276) on button[data-test=uncheck-all-button]
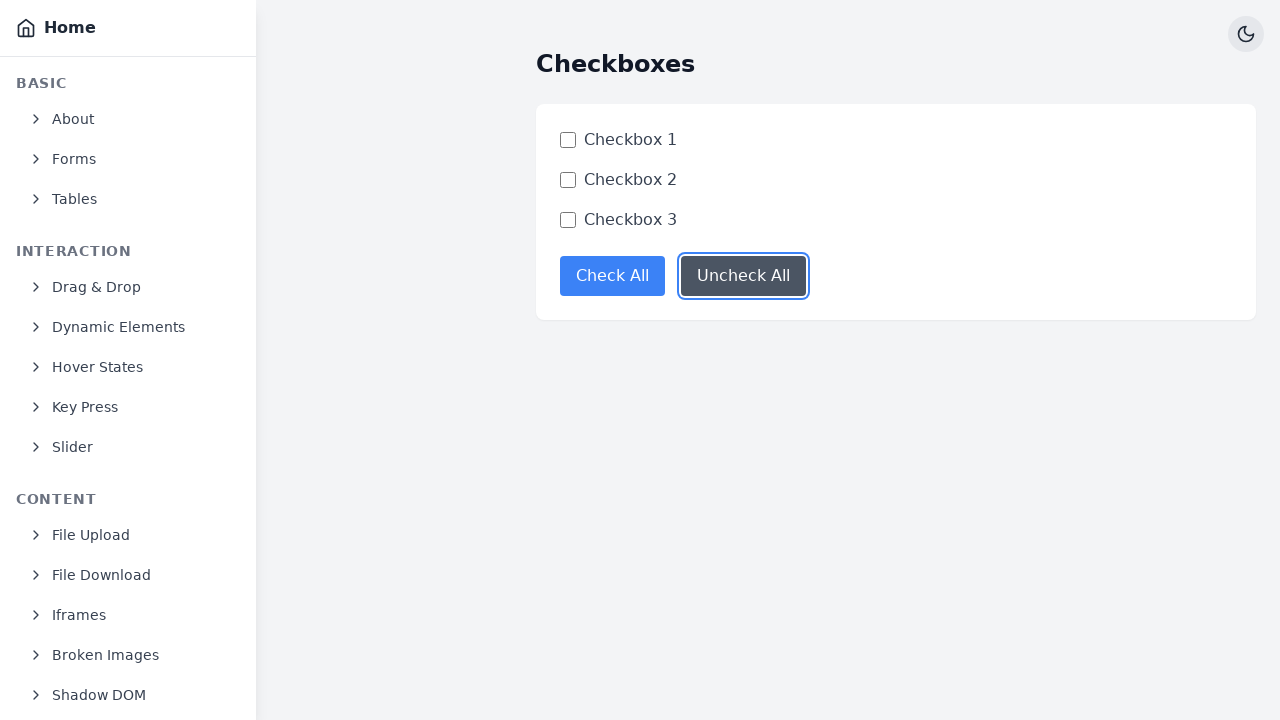

Located first checkbox
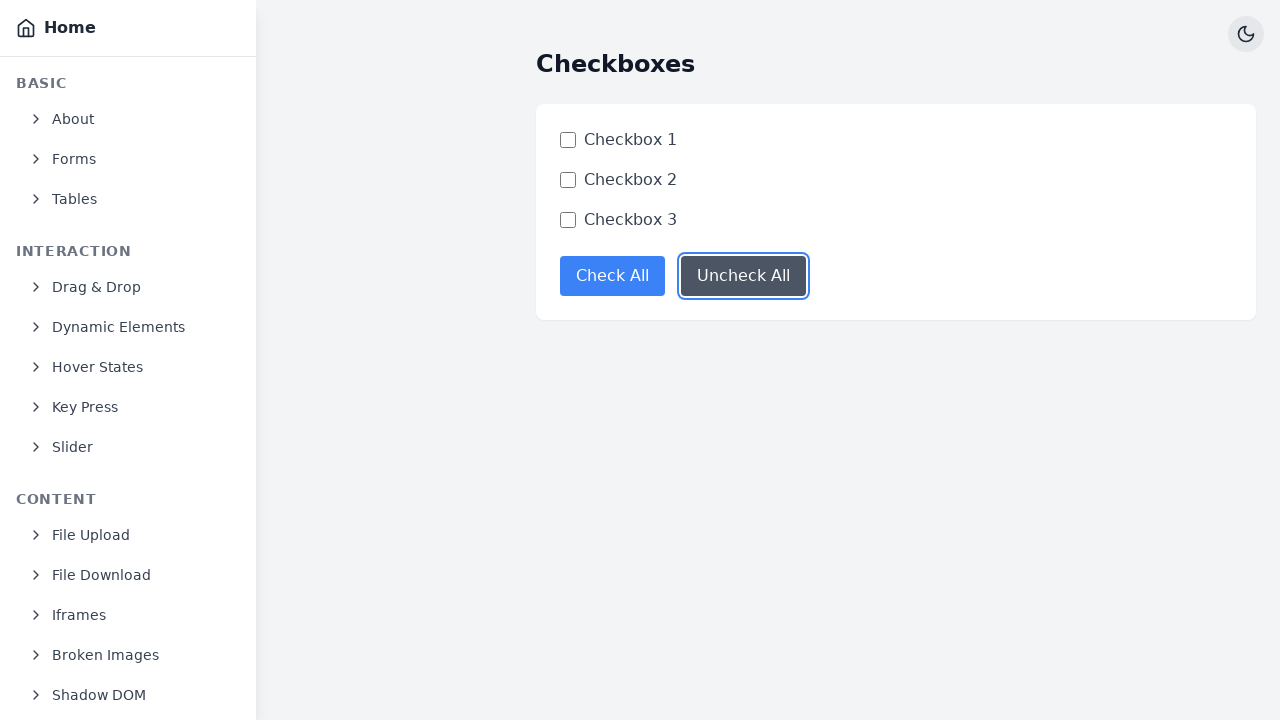

Located second checkbox
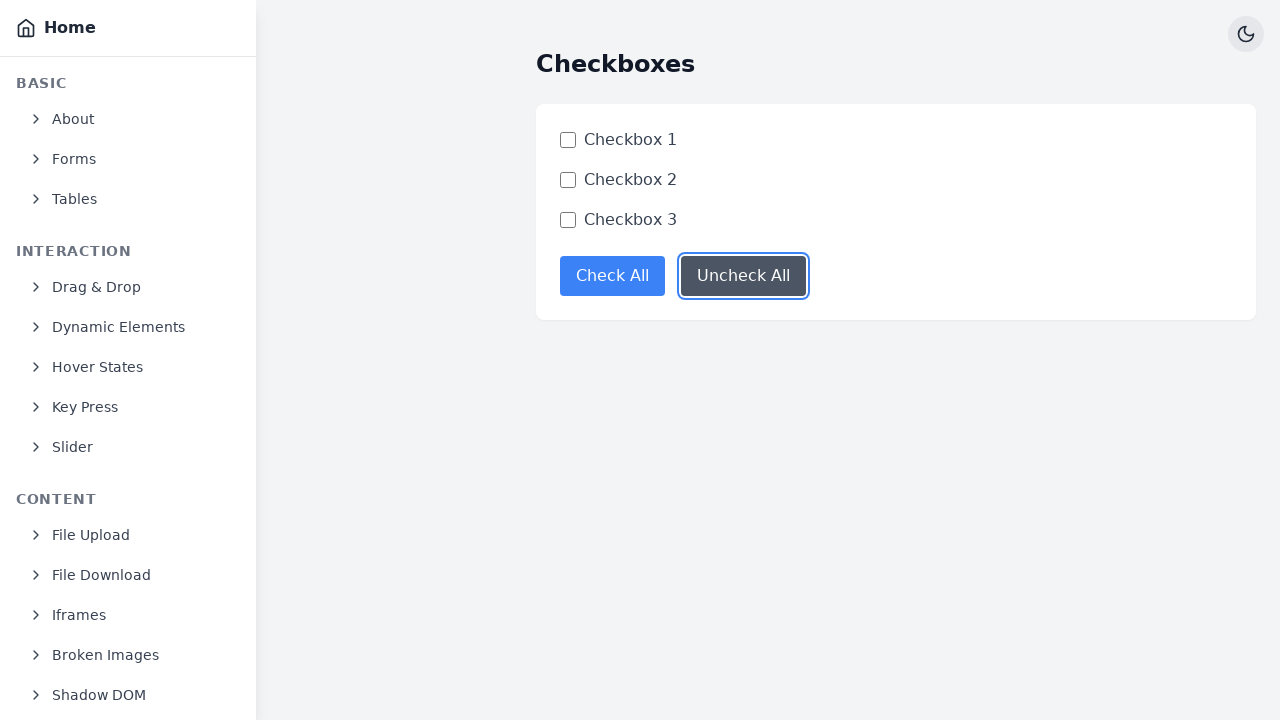

Located third checkbox
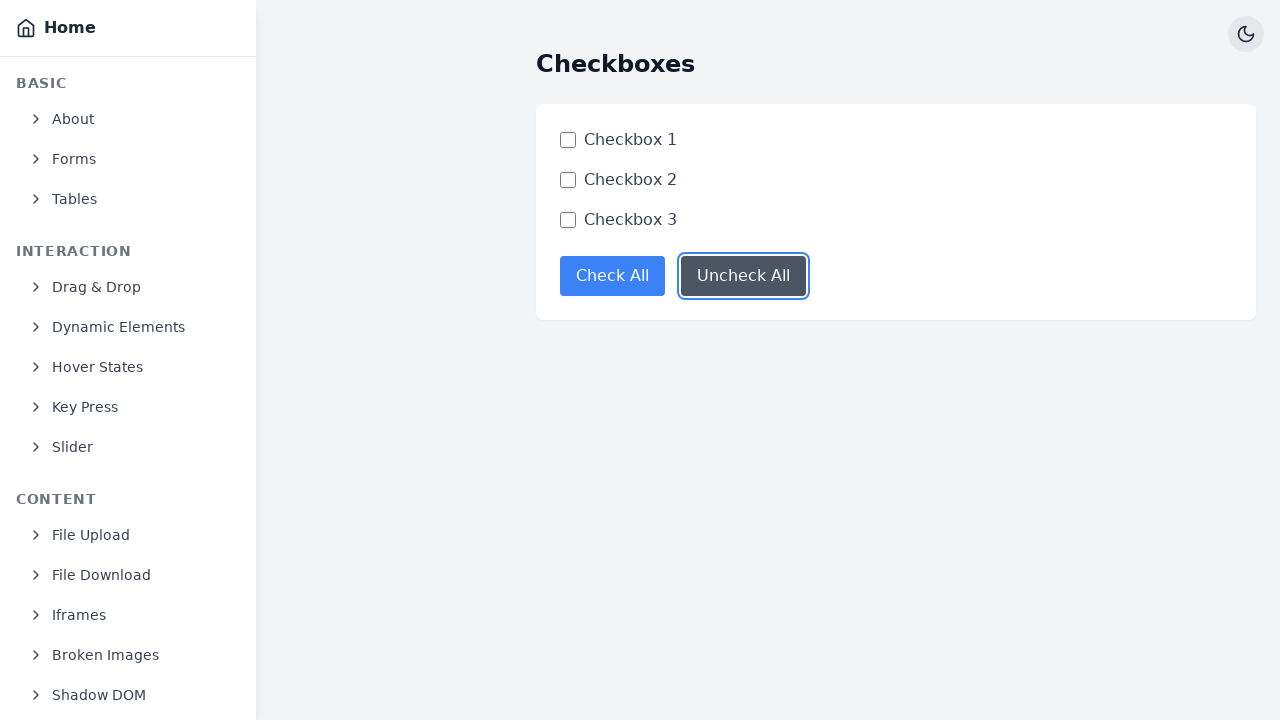

Verified first checkbox is unchecked
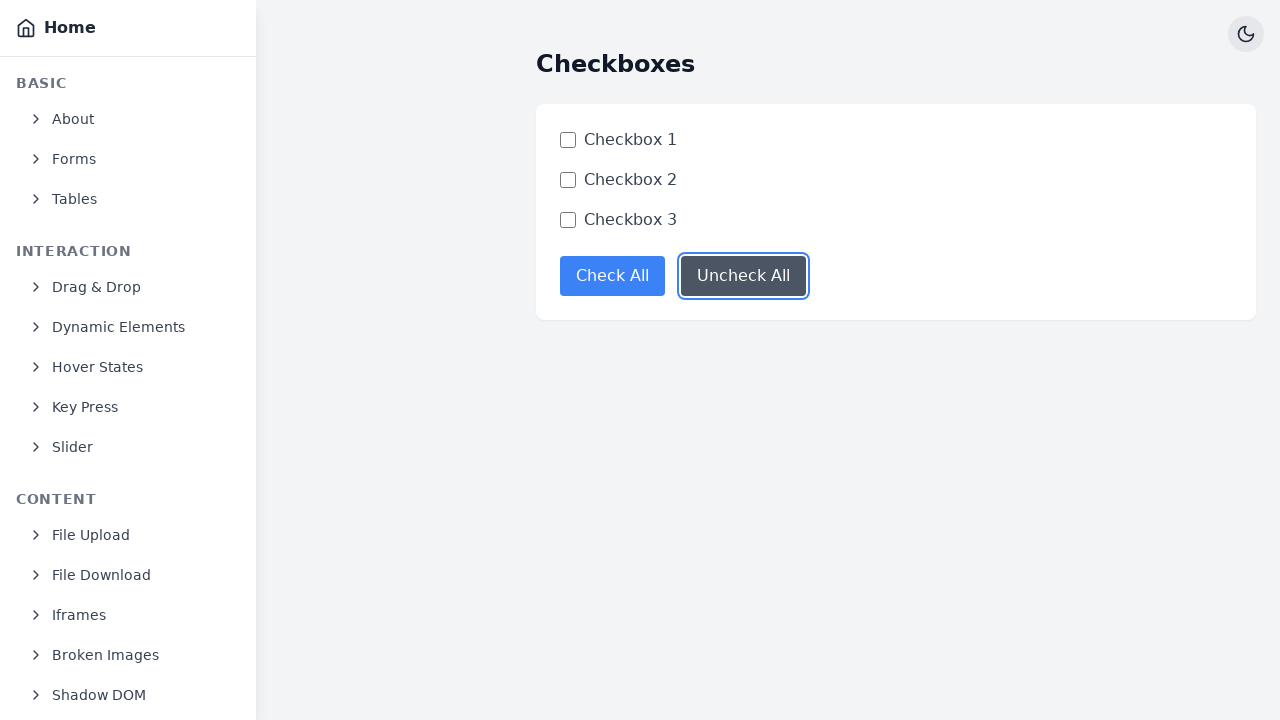

Verified second checkbox is unchecked
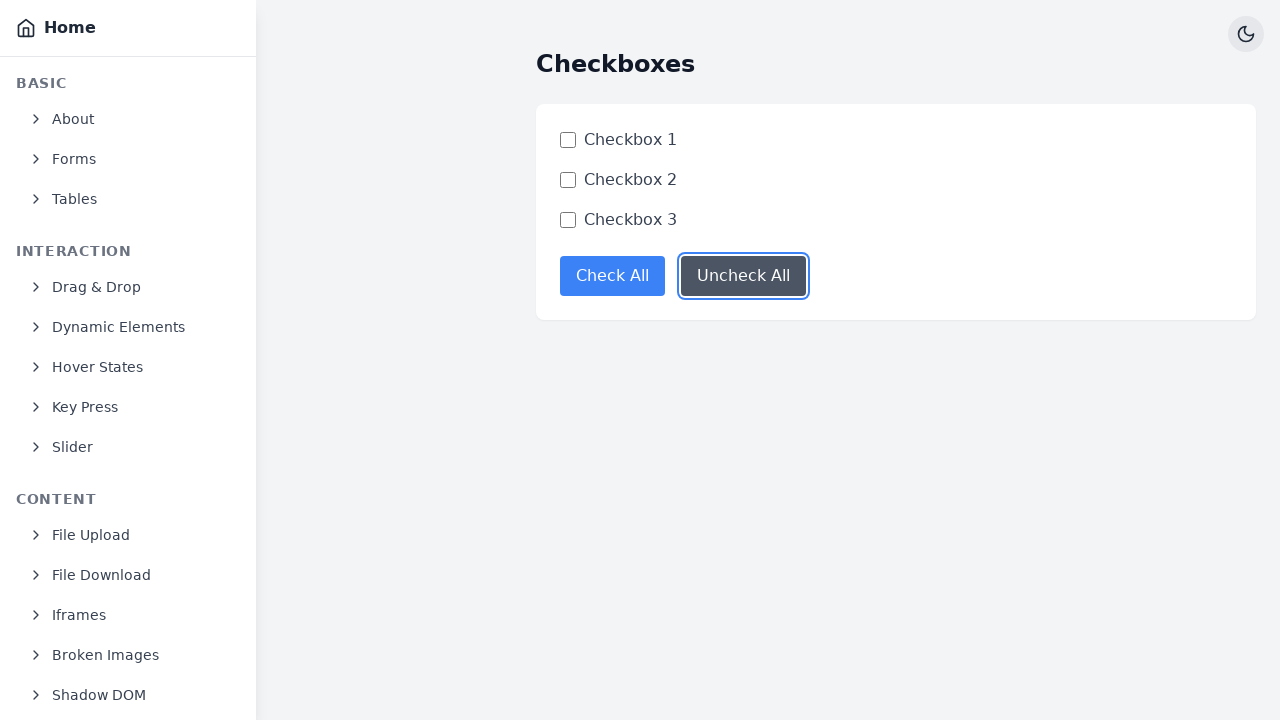

Verified third checkbox is unchecked
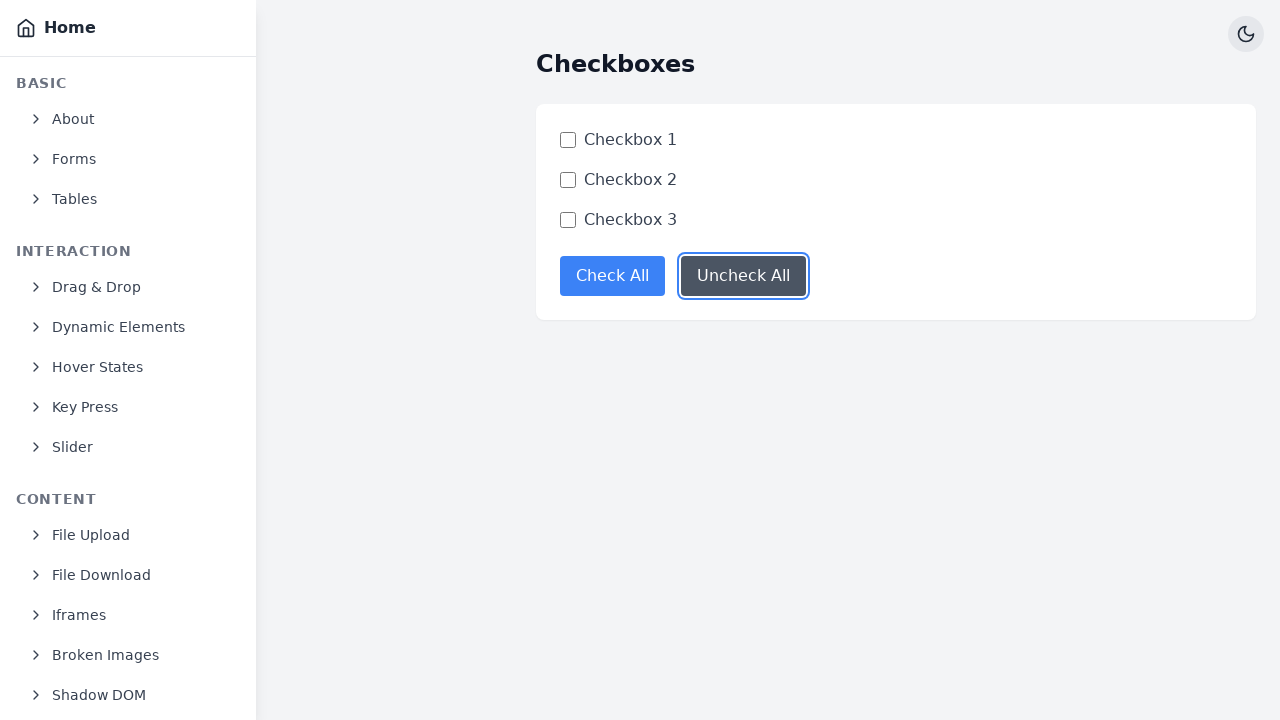

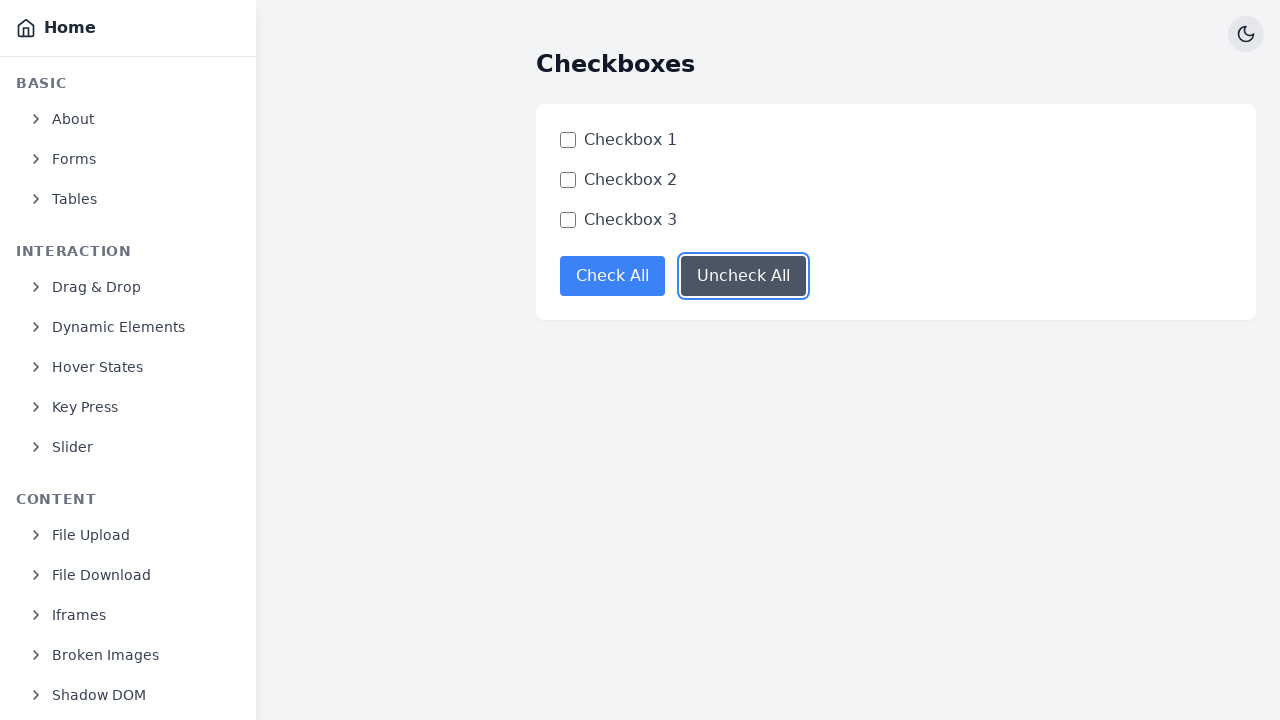